Tests clicking the second button element on the jQuery UI Button demo page by navigating to the demo, switching to the iframe, and clicking the second button.

Starting URL: https://jqueryui.com/

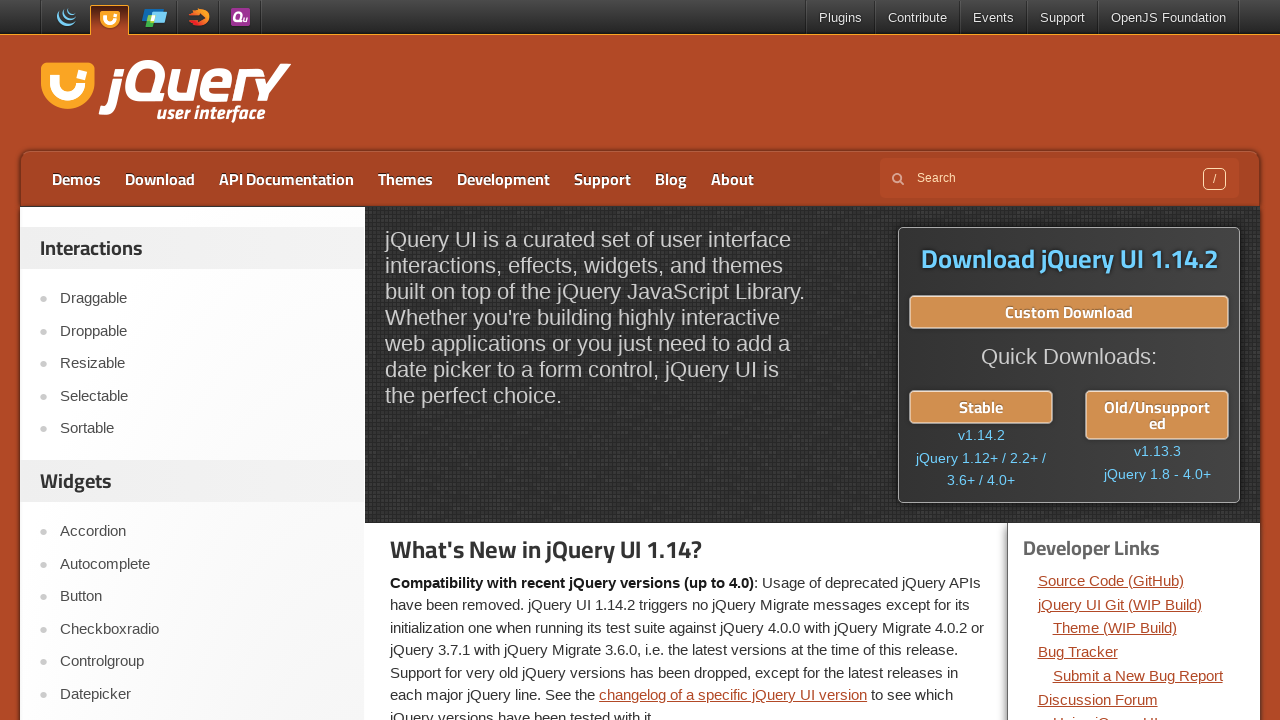

Clicked Button link in the navigation at (202, 597) on xpath=//a[text()='Button']
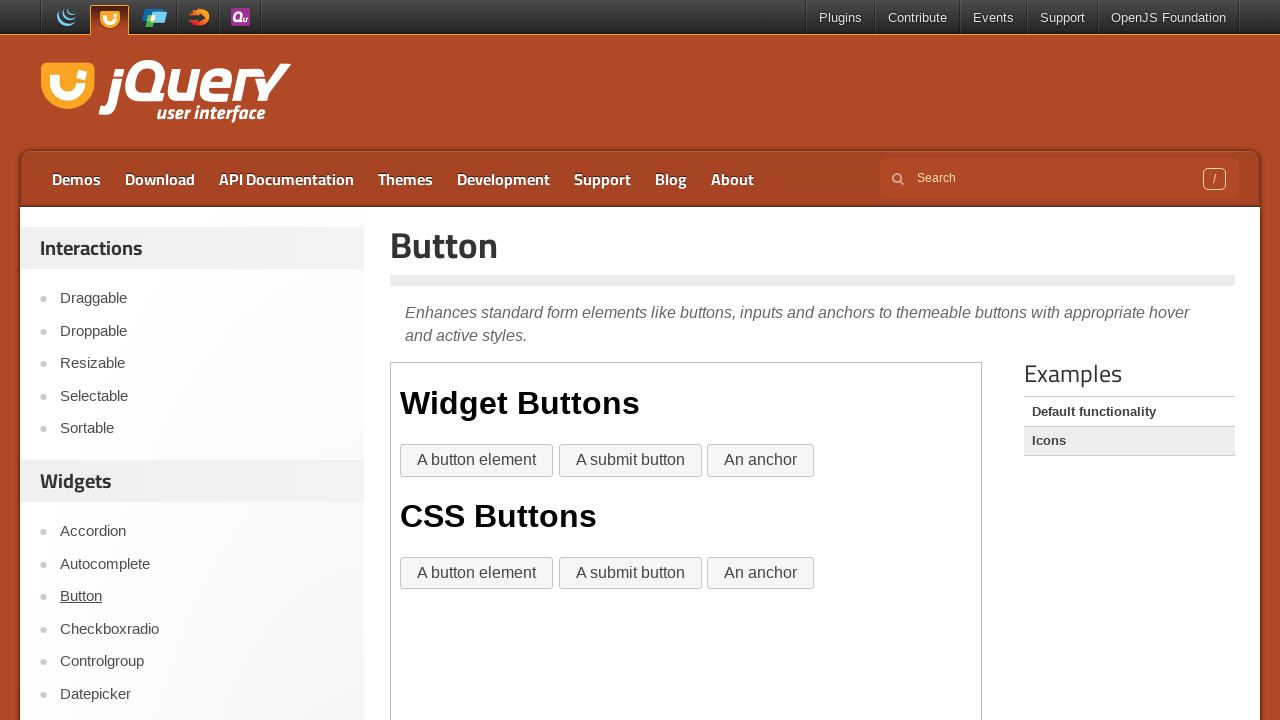

Located the demo iframe
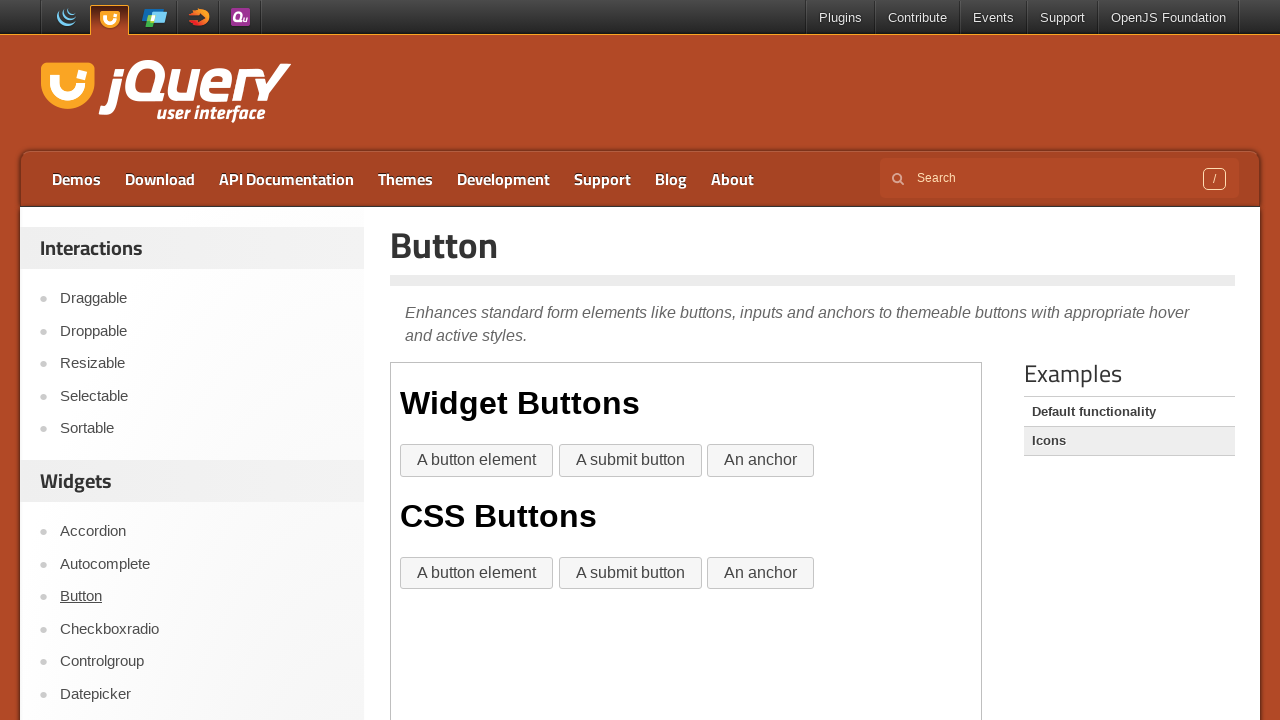

Clicked the second button element on the jQuery UI Button demo page at (477, 573) on iframe.demo-frame >> nth=0 >> internal:control=enter-frame >> xpath=//button[tex
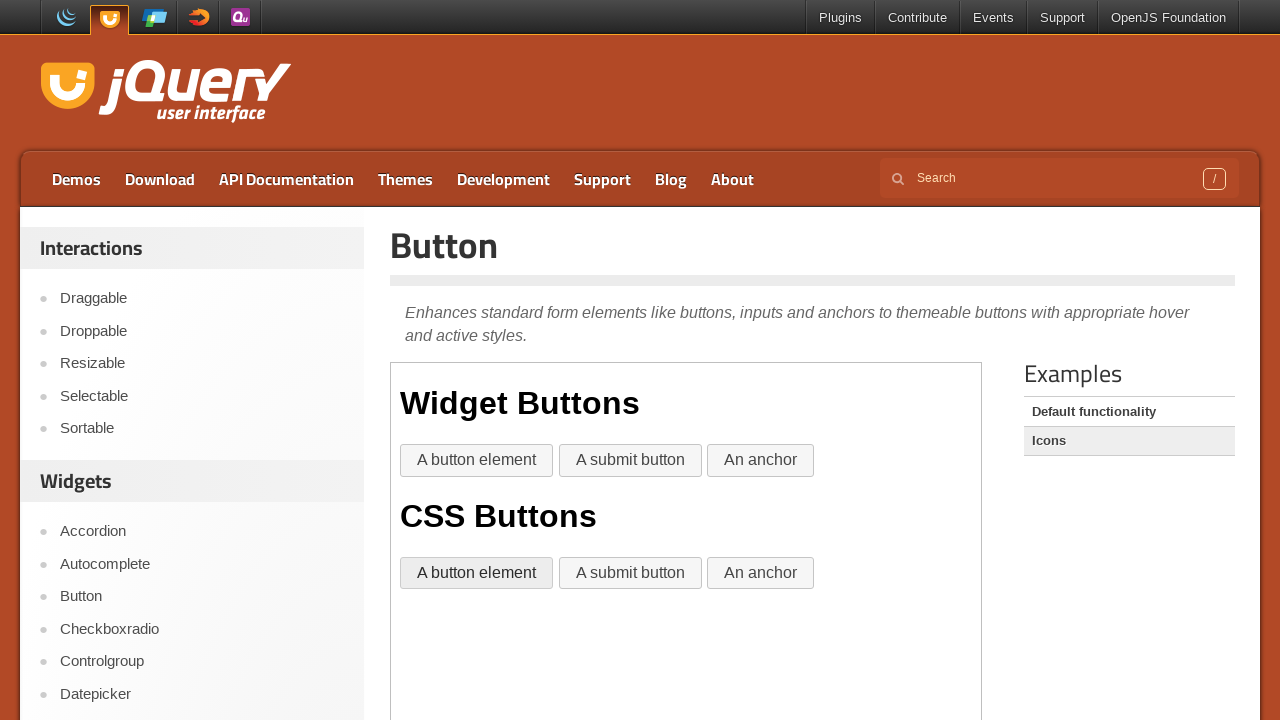

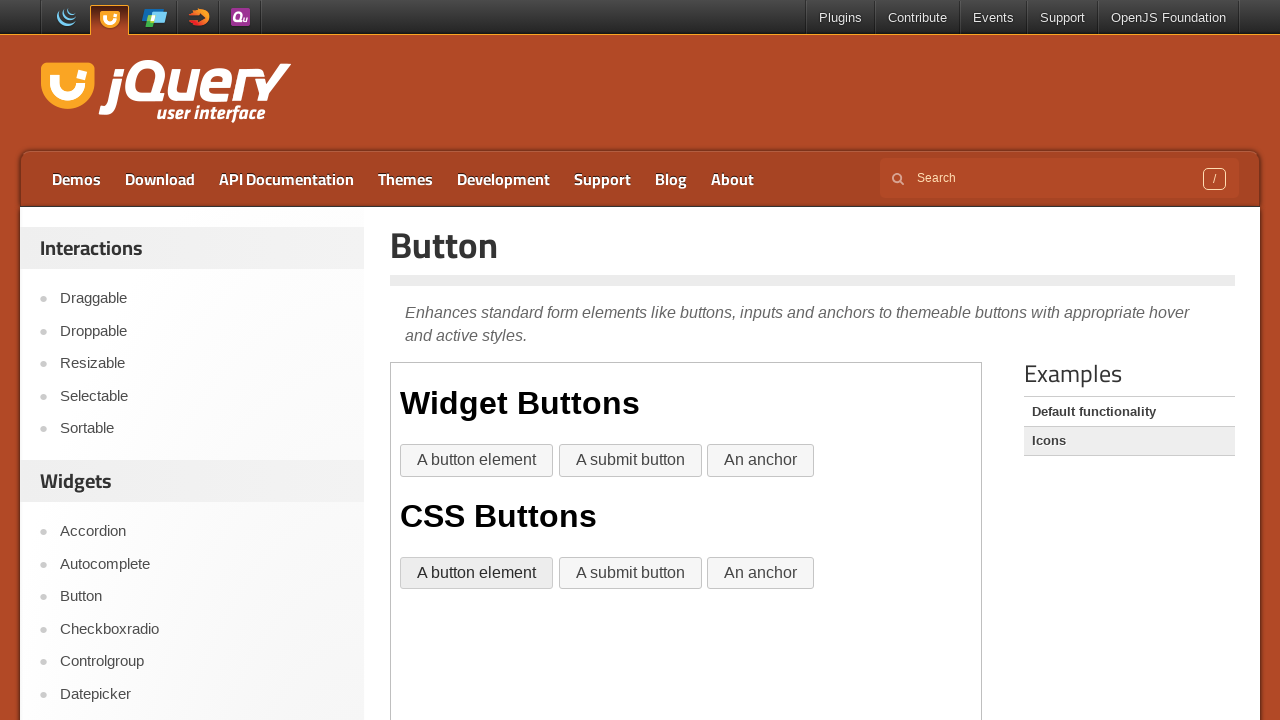